Tests browser window size manipulation by navigating to a practice page, maximizing the window, retrieving window dimensions, and setting a specific window size.

Starting URL: https://letskodeit.teachable.com/pages/practice

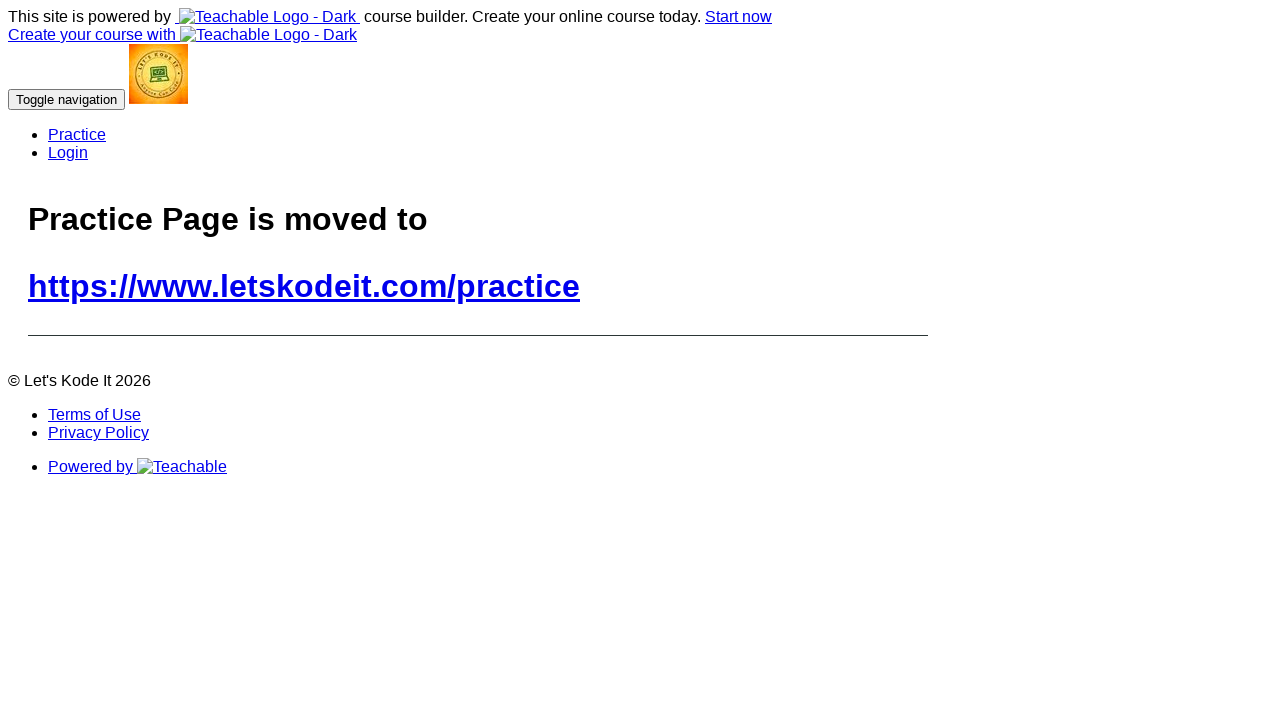

Retrieved current viewport size
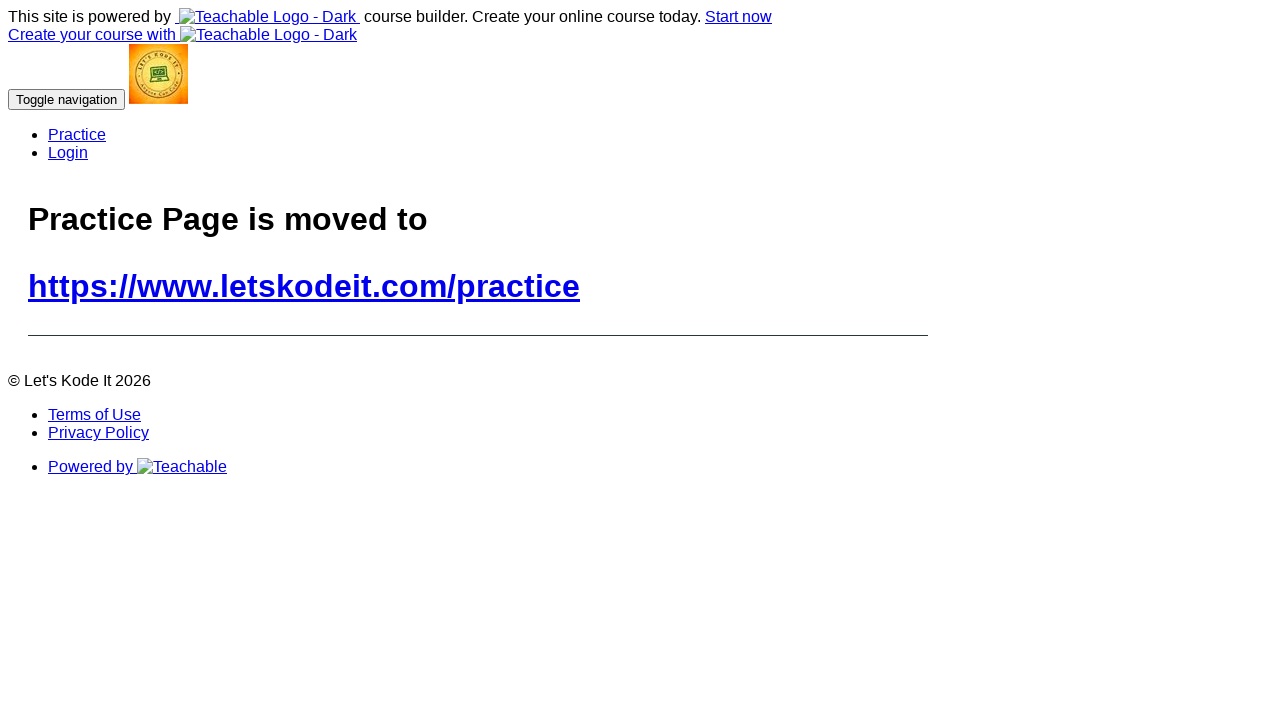

Printed viewport height: 720
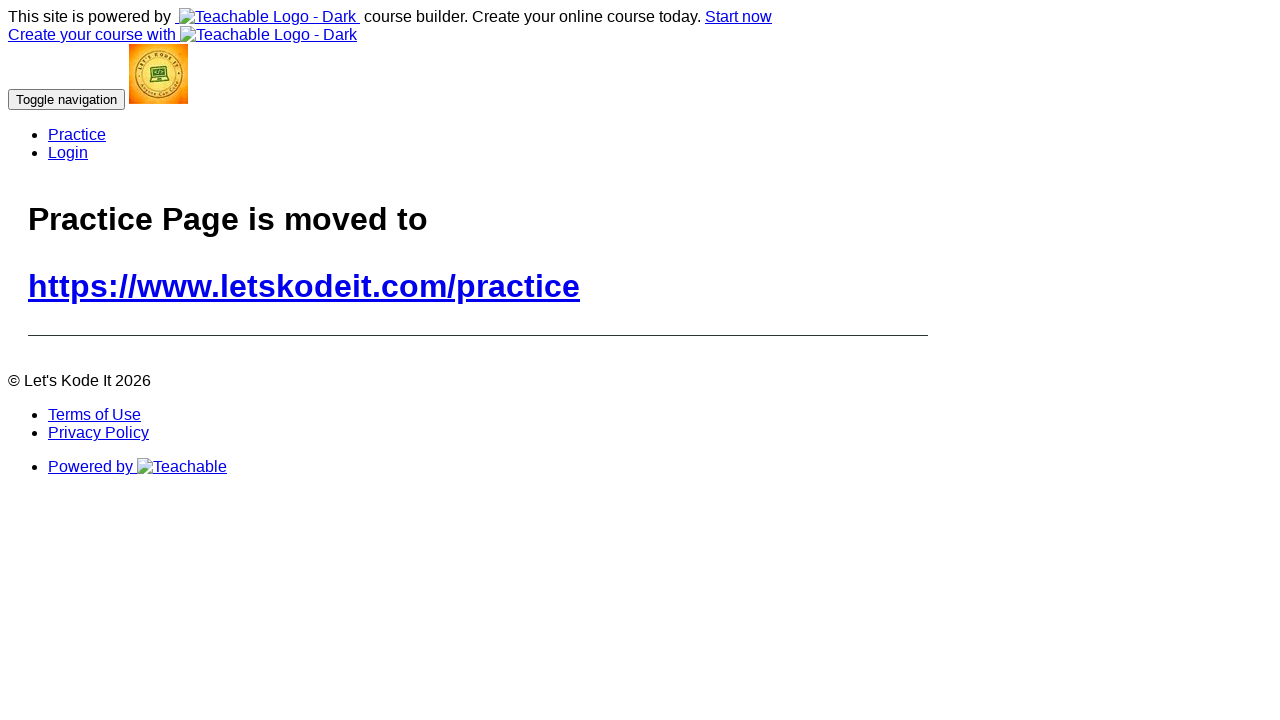

Printed viewport width: 1280
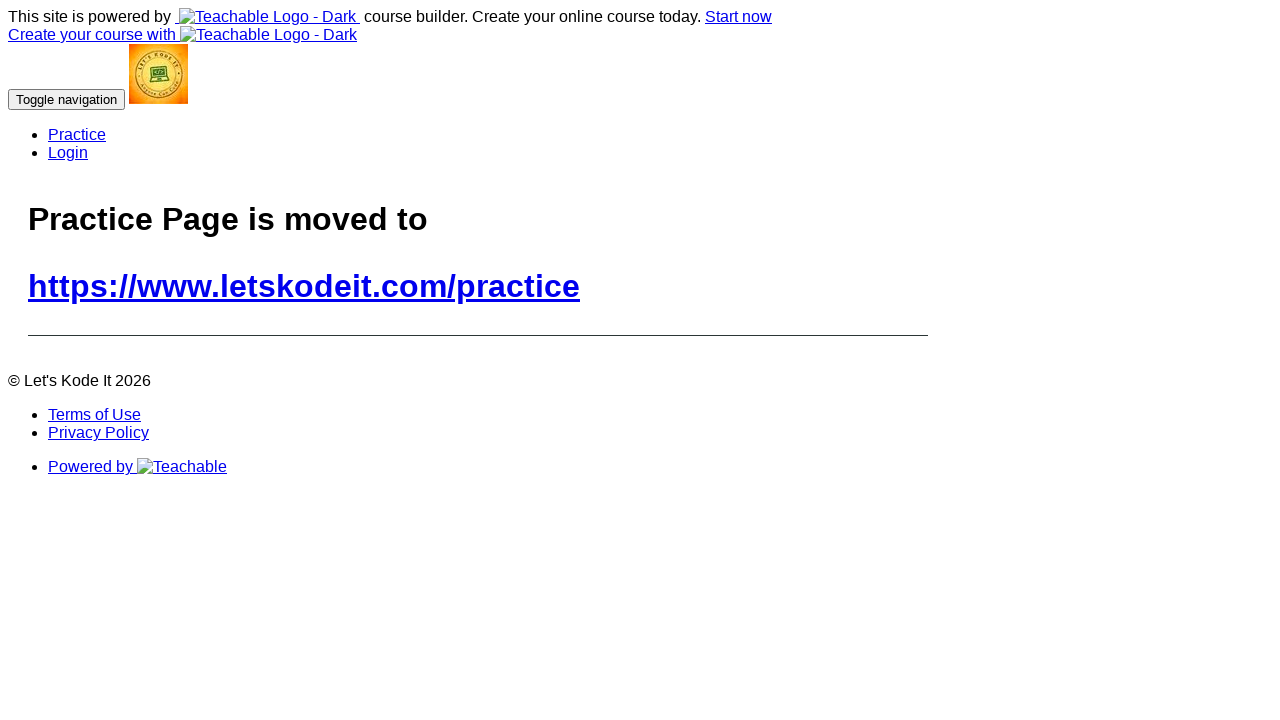

Set viewport size to 1920x1080
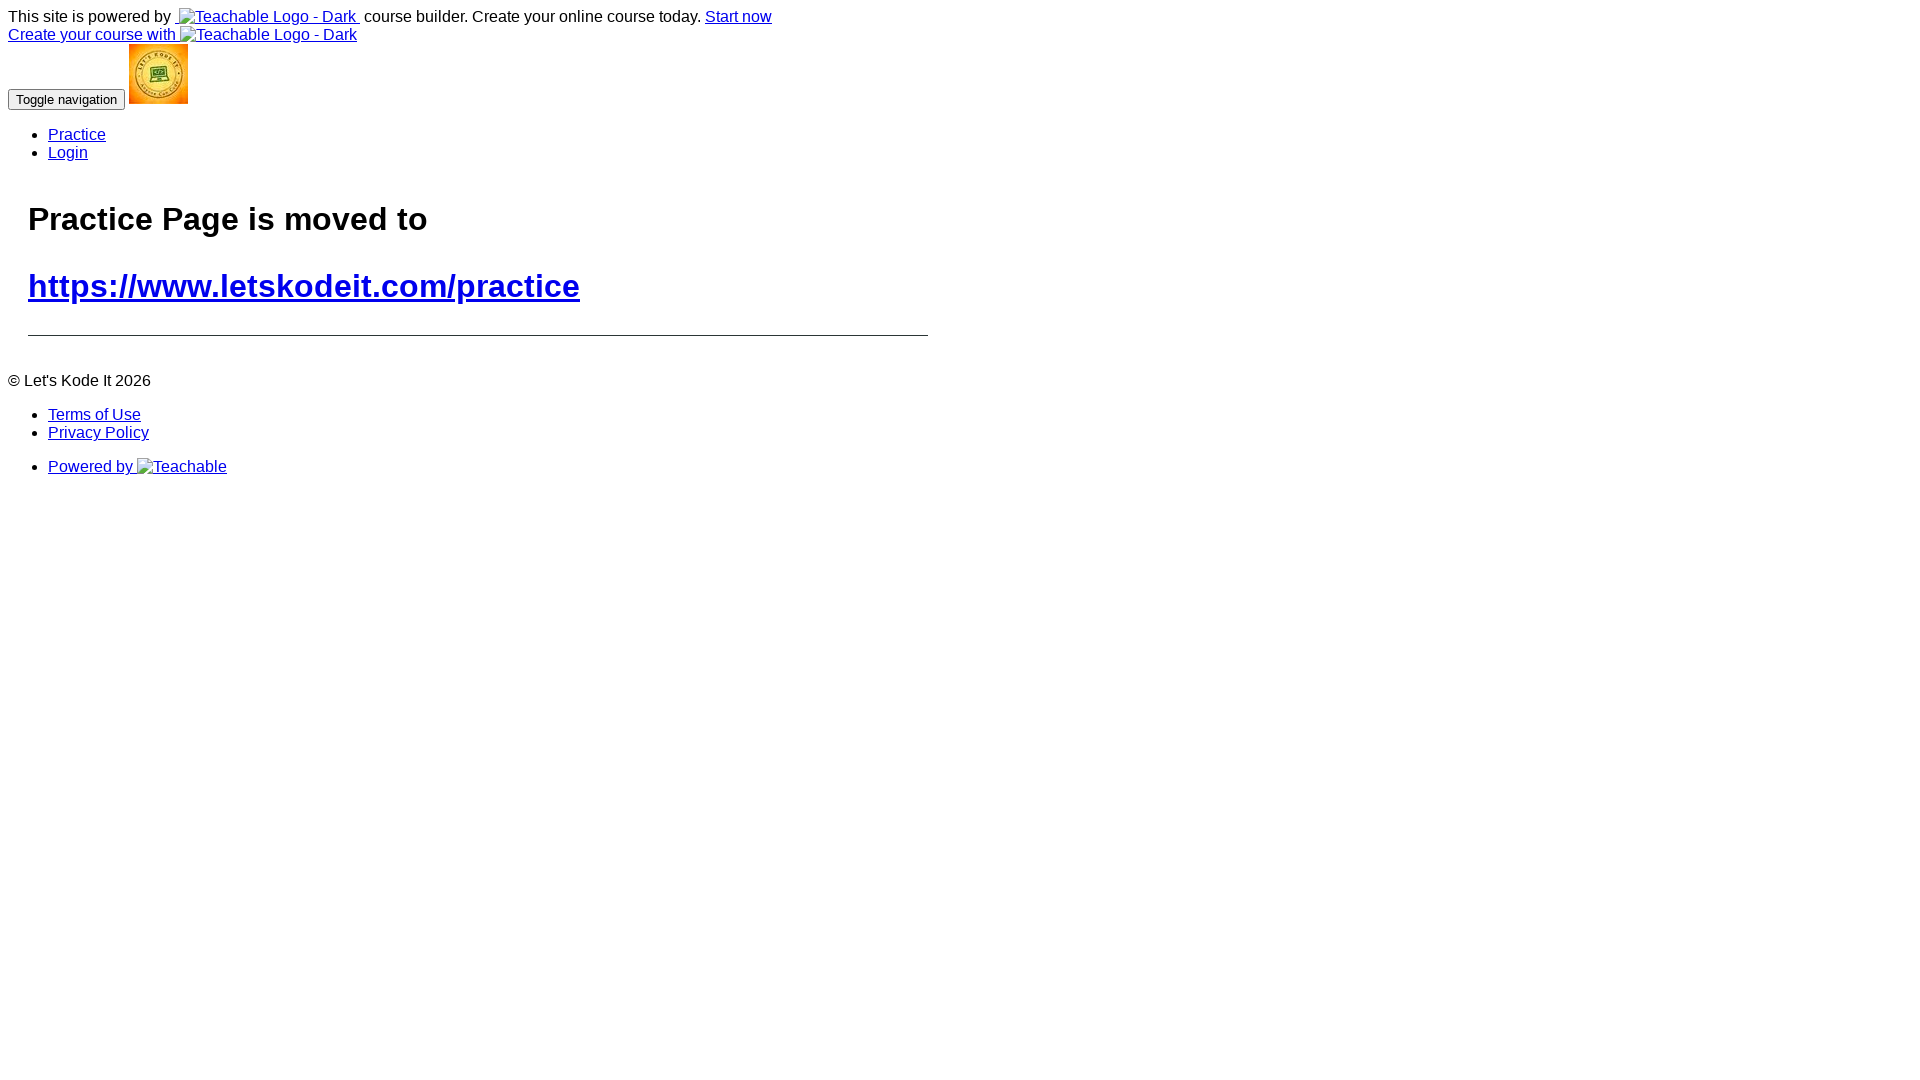

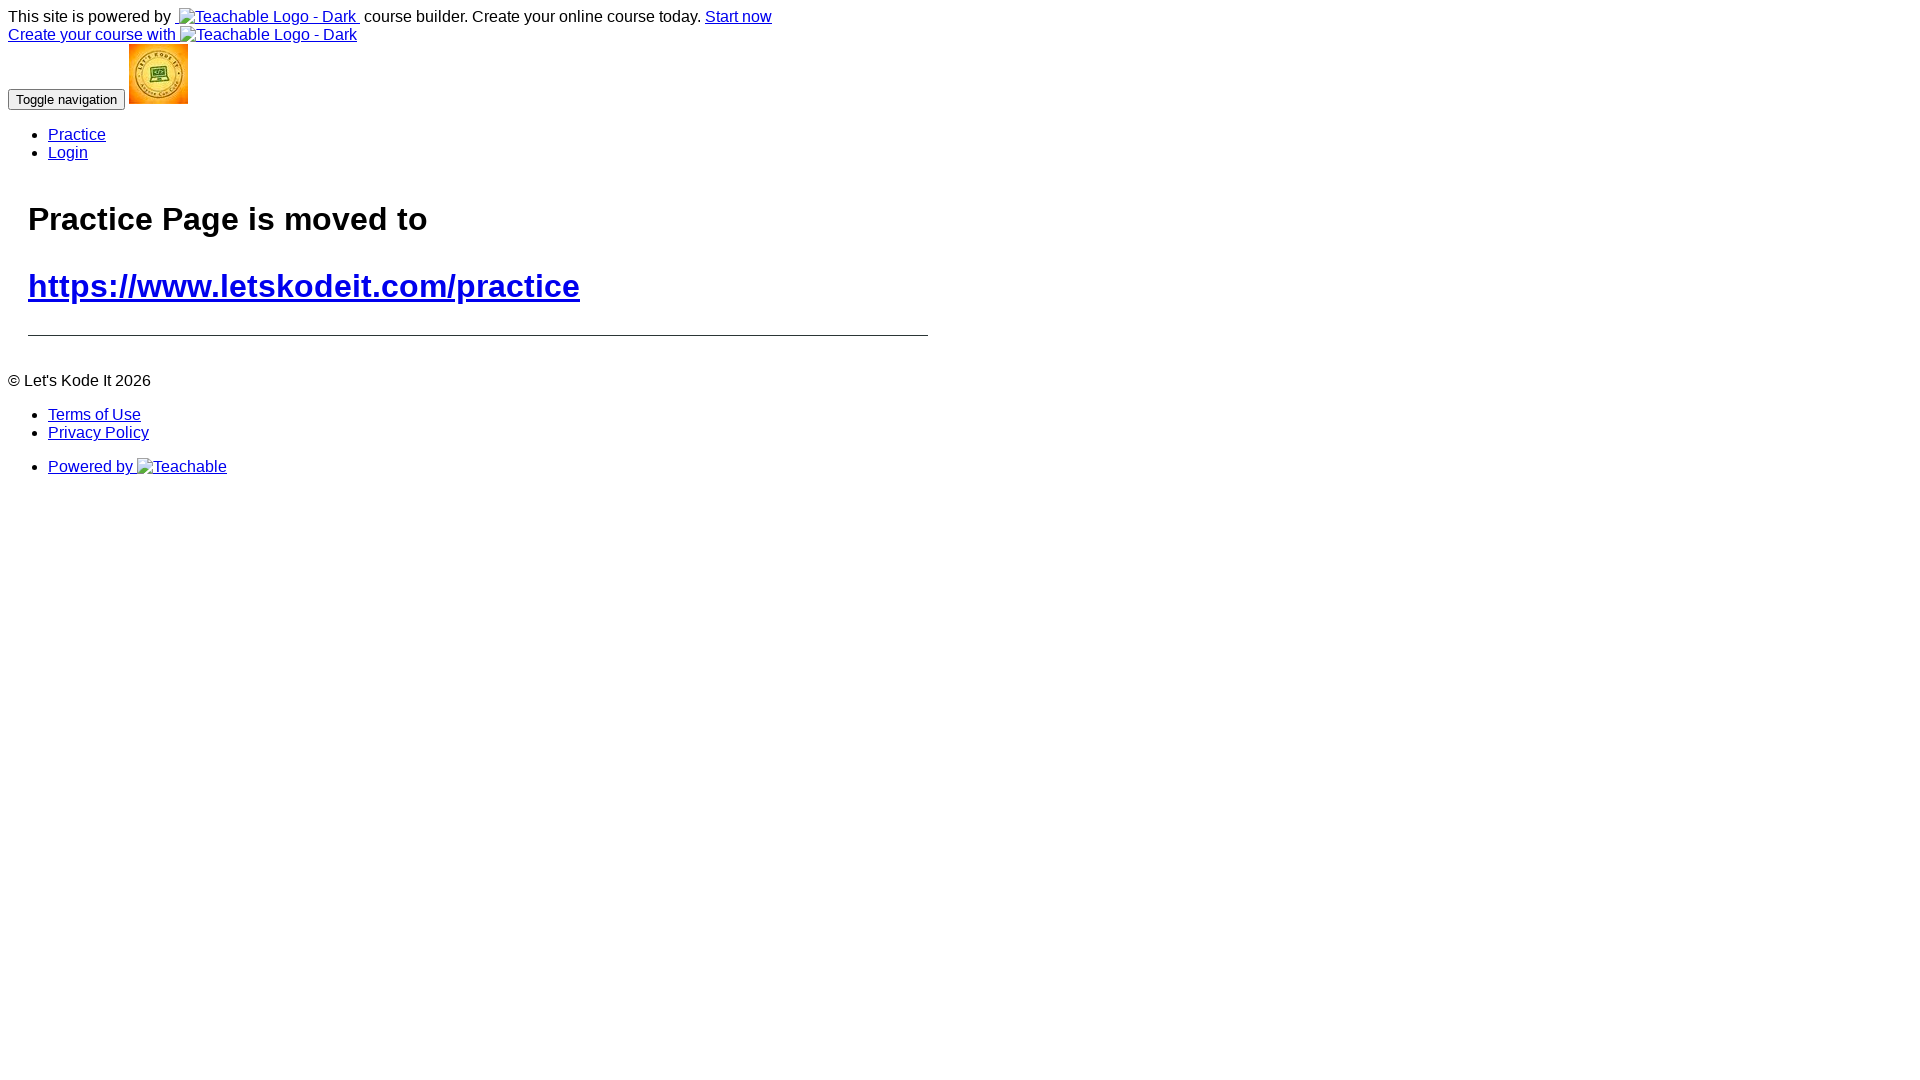